Tests radio button functionality on practice page by selecting BMW radio, then Benz radio, and verifying mutual exclusivity

Starting URL: https://www.letskodeit.com/practice

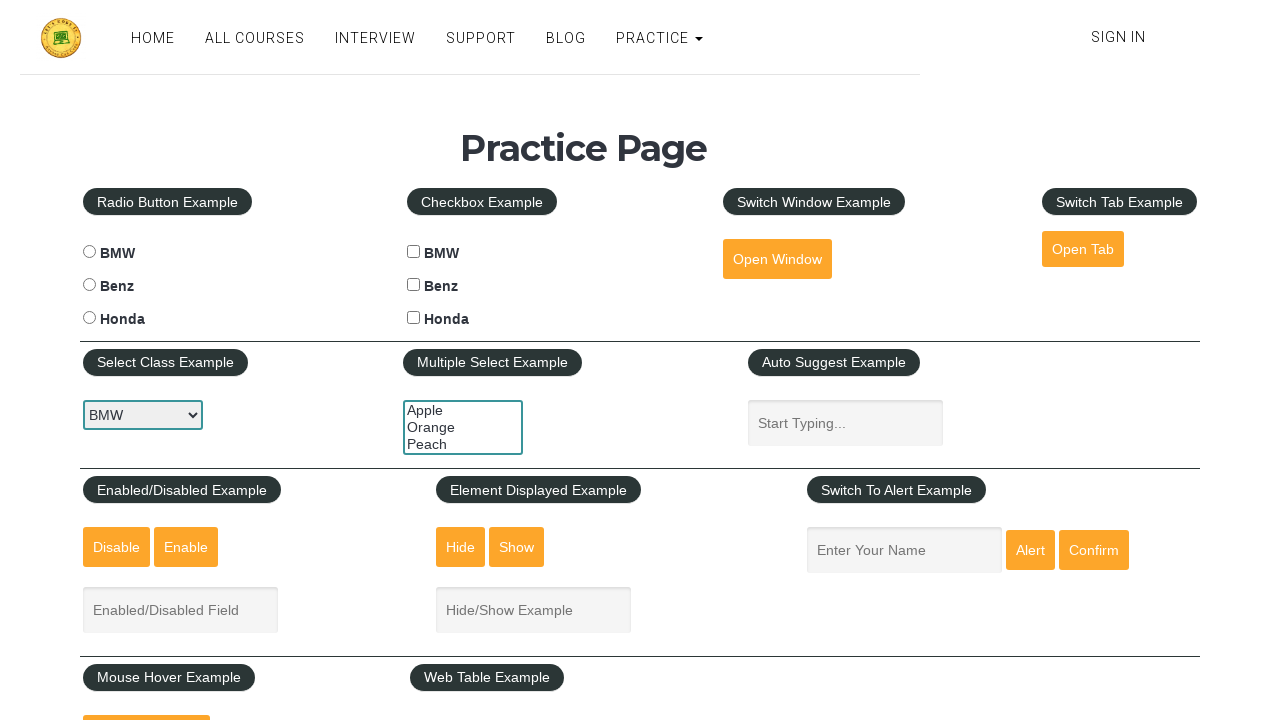

Verified BMW radio is not checked initially
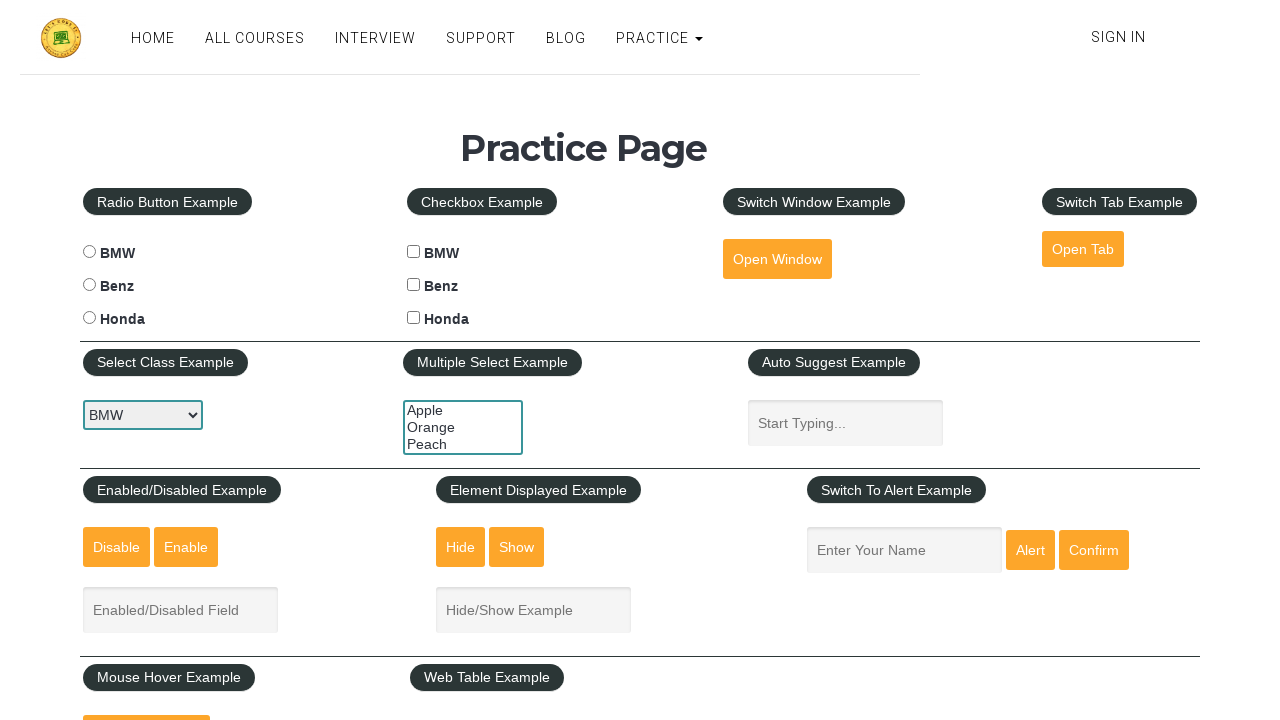

Checked BMW radio button at (89, 252) on #bmwradio
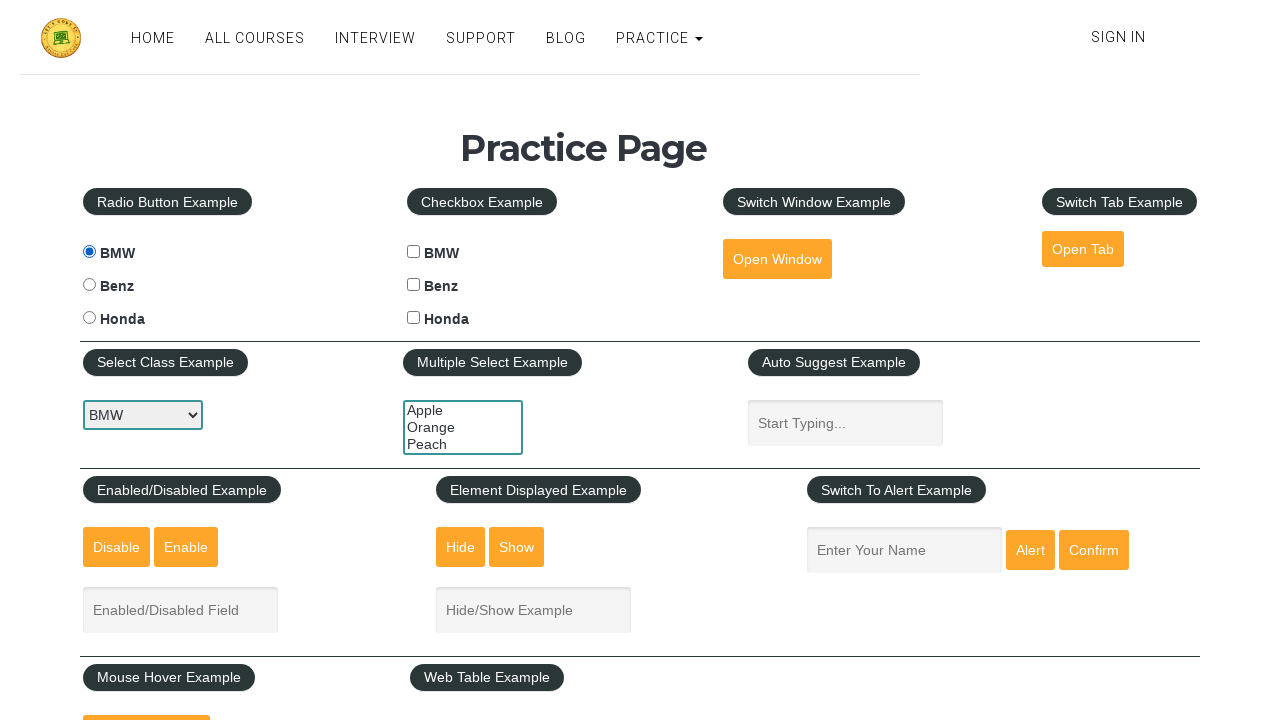

Verified BMW radio is now checked
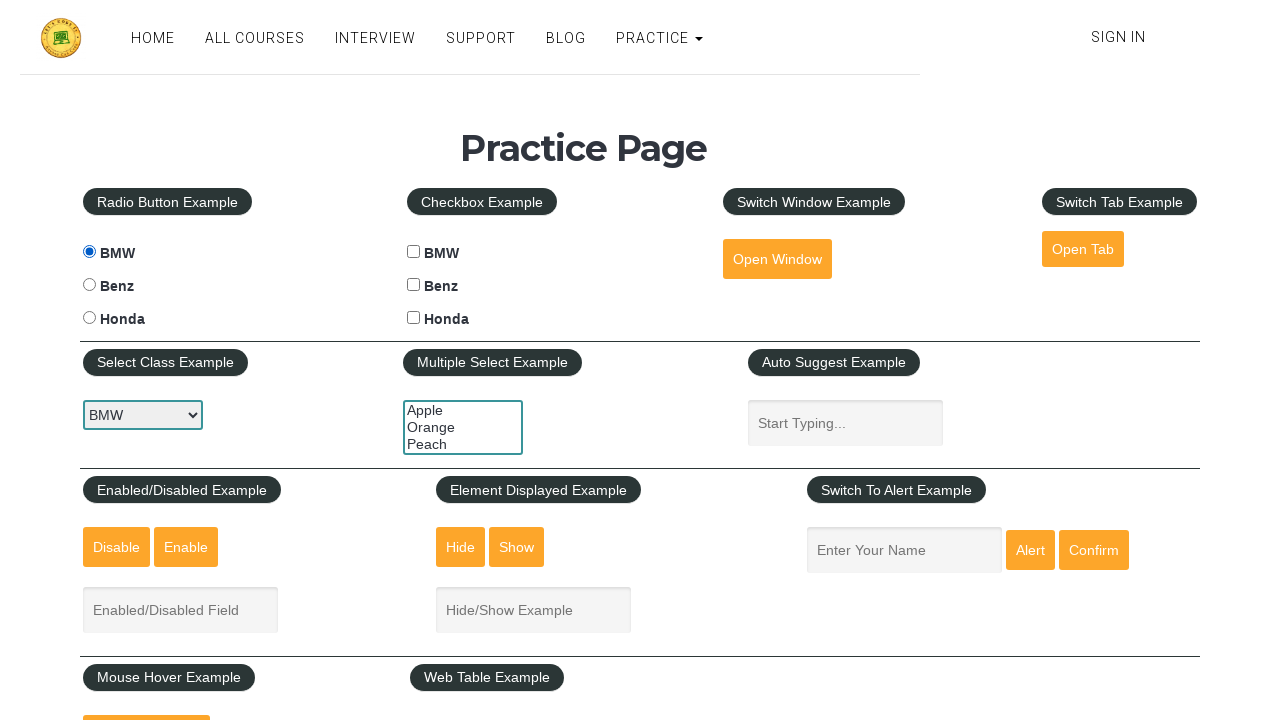

Verified Benz radio is not checked
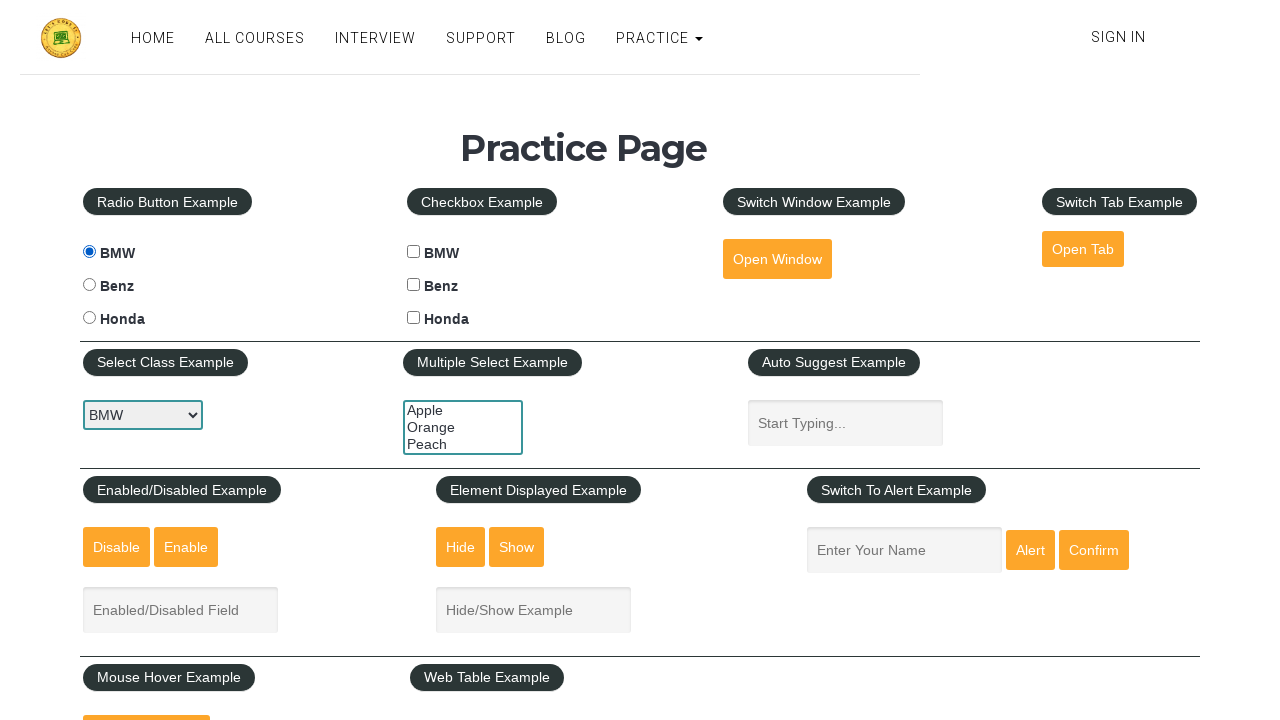

Clicked Benz radio button at (89, 285) on #benzradio
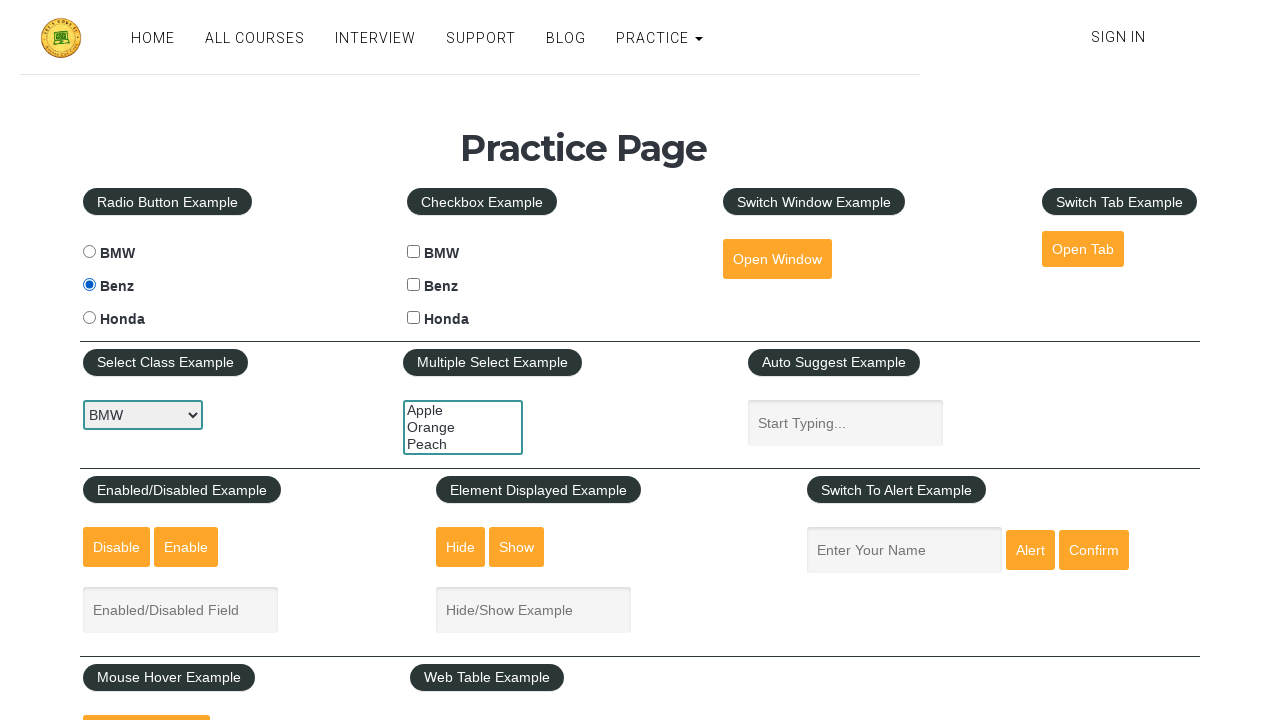

Verified Benz radio is now checked
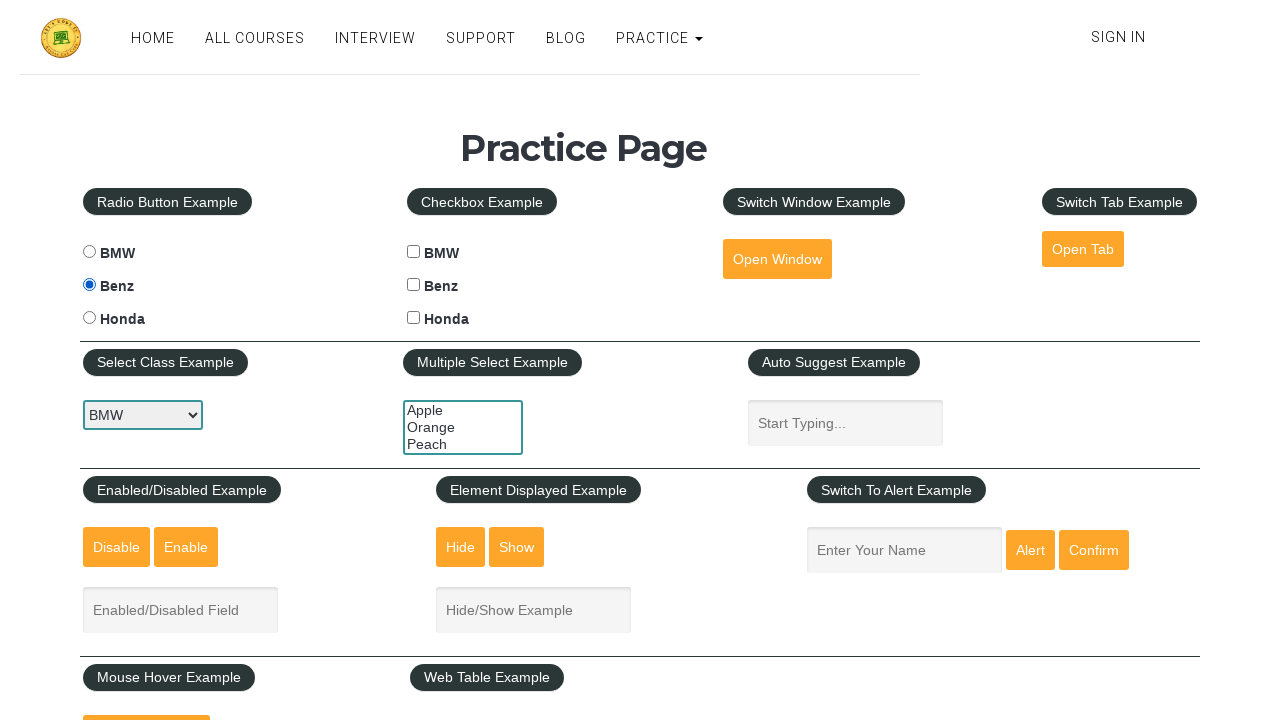

Verified BMW radio is no longer checked after selecting Benz (mutual exclusivity confirmed)
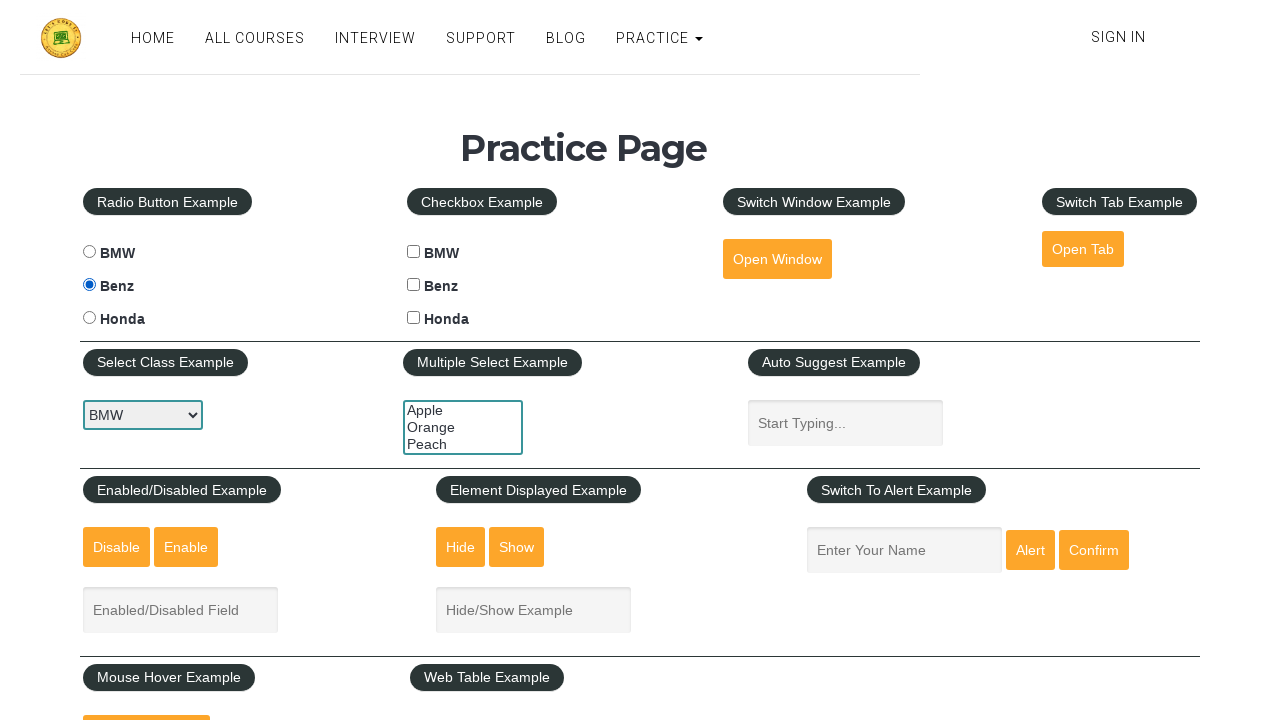

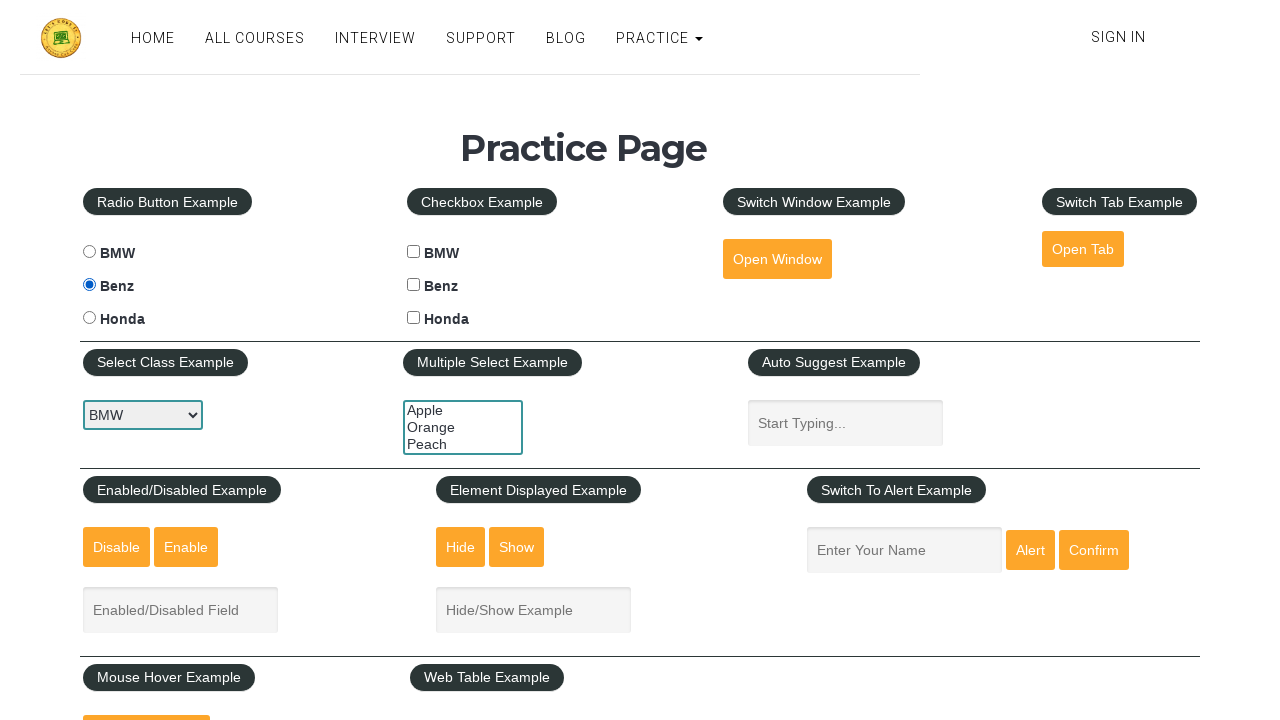